Tests JavaScript alert popup handling by clicking a button that triggers an alert, accepting the alert, and then clicking on a header element on the page.

Starting URL: https://demoqa.com/alerts

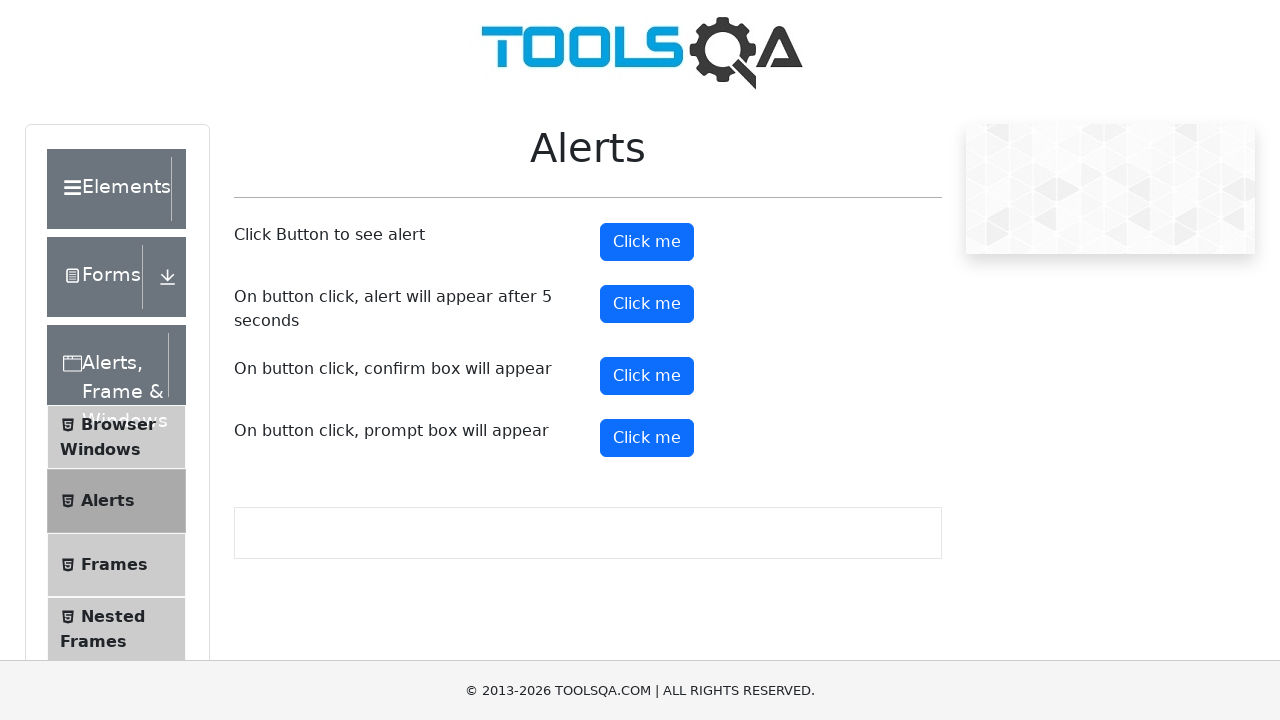

Set up dialog handler to automatically accept alerts
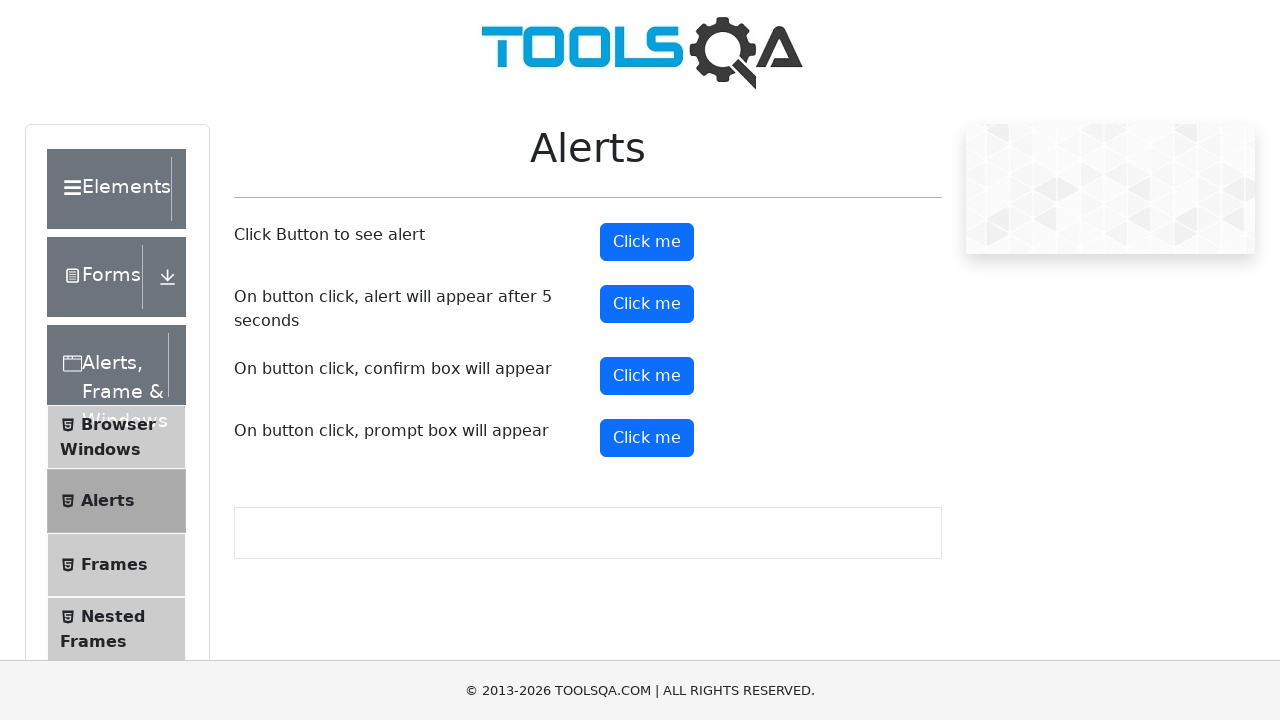

Clicked the alert button to trigger JavaScript alert popup at (647, 242) on #alertButton
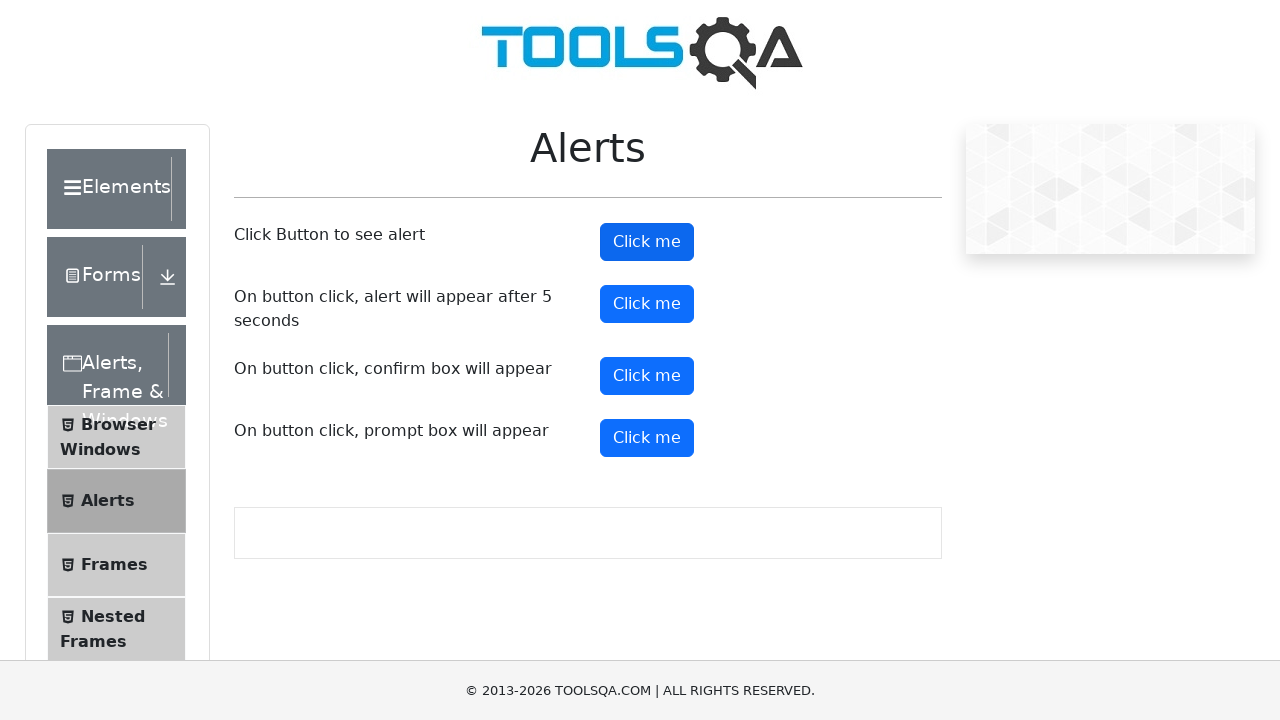

Waited for alert to be processed
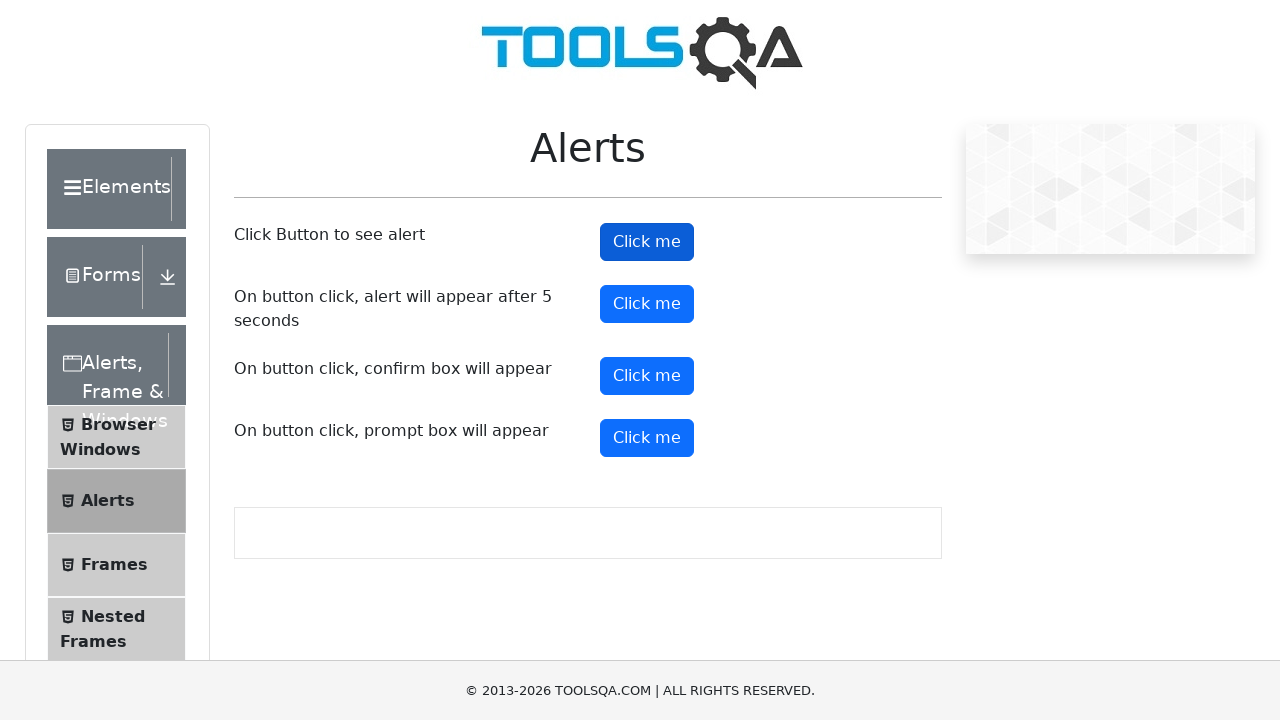

Clicked on the header element at (116, 189) on (//div[@class='header-wrapper'])[1]
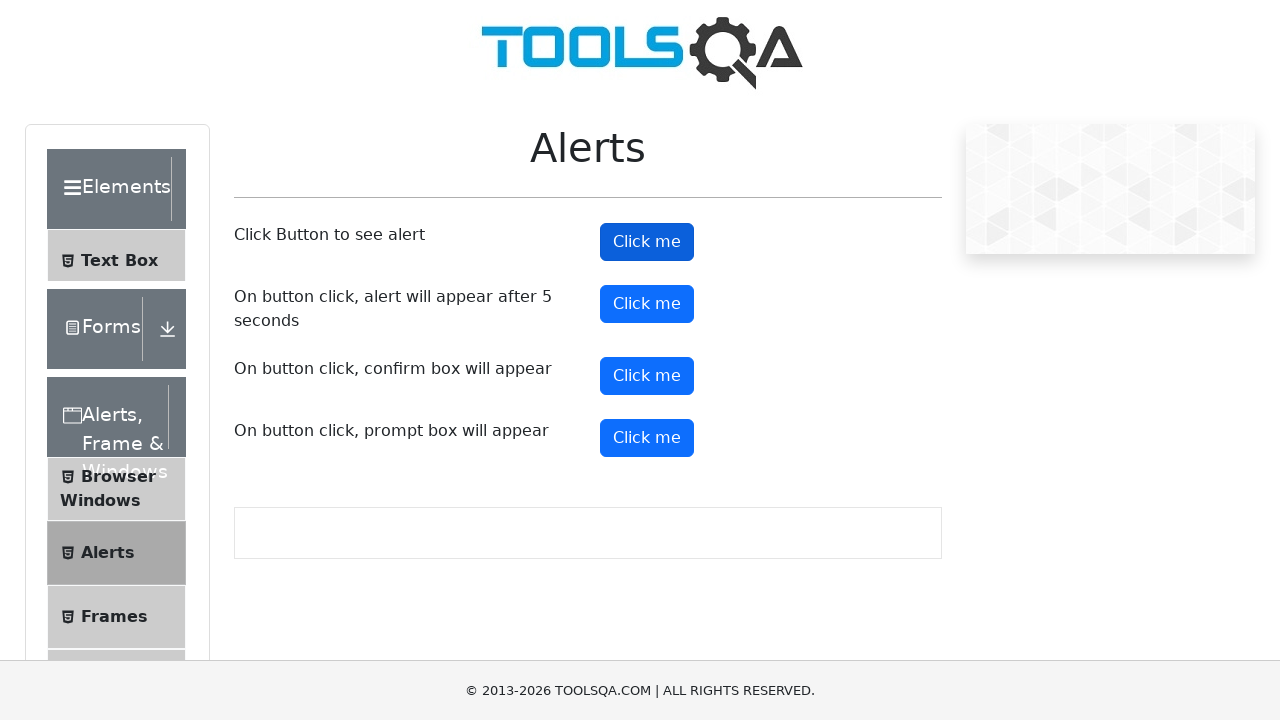

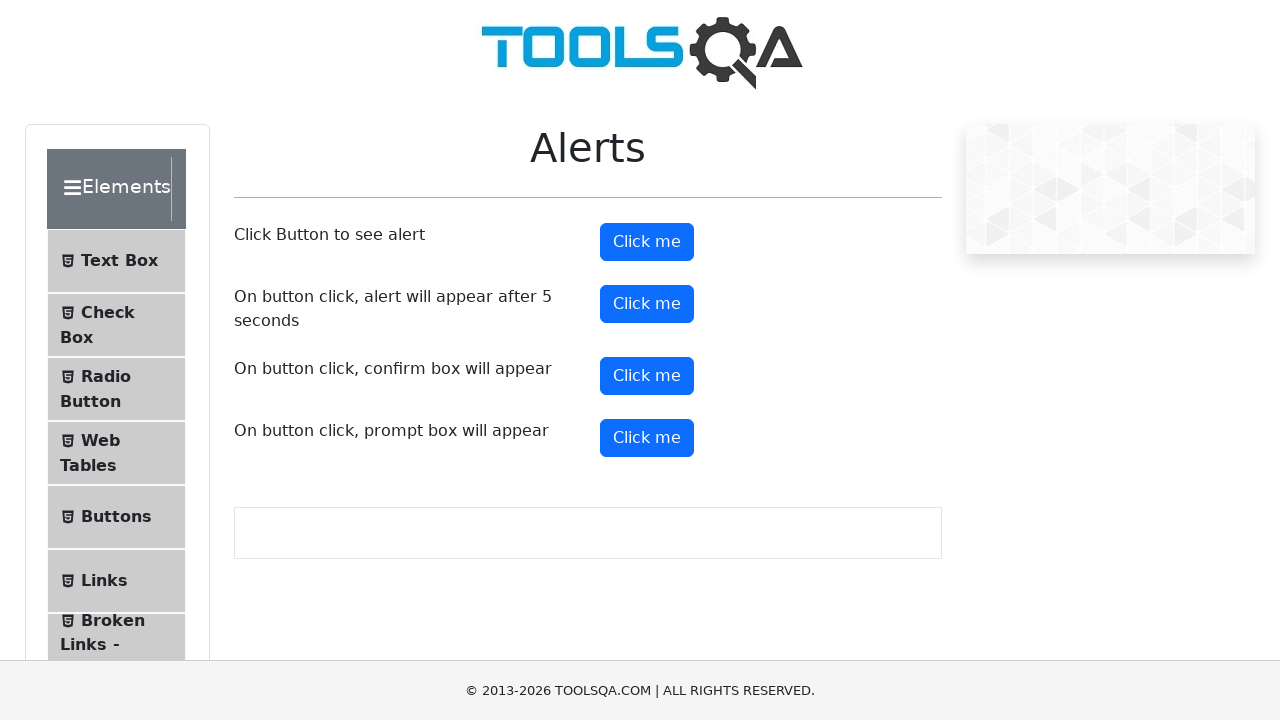